Tests a registration form by filling in first name, last name, and email fields, then submitting the form and verifying a success message is displayed.

Starting URL: http://suninjuly.github.io/registration1.html

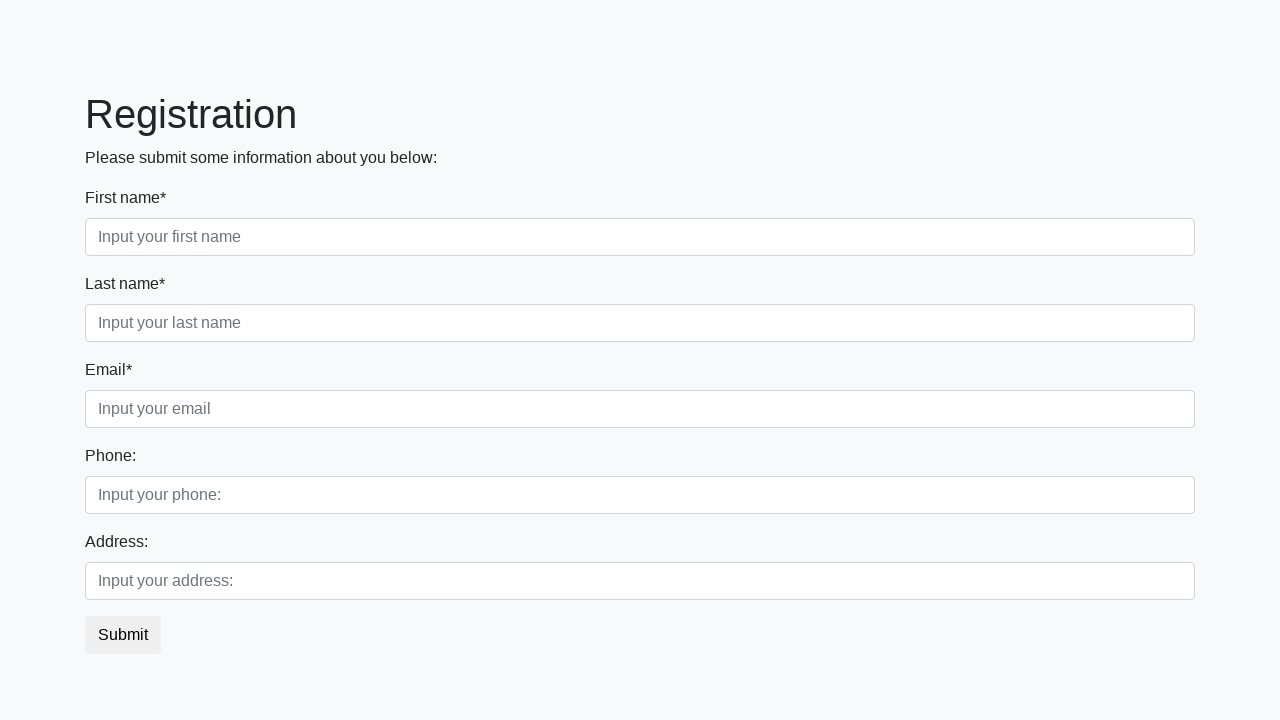

Filled first name field with 'Ivan' on .first_block .form-group.first_class input
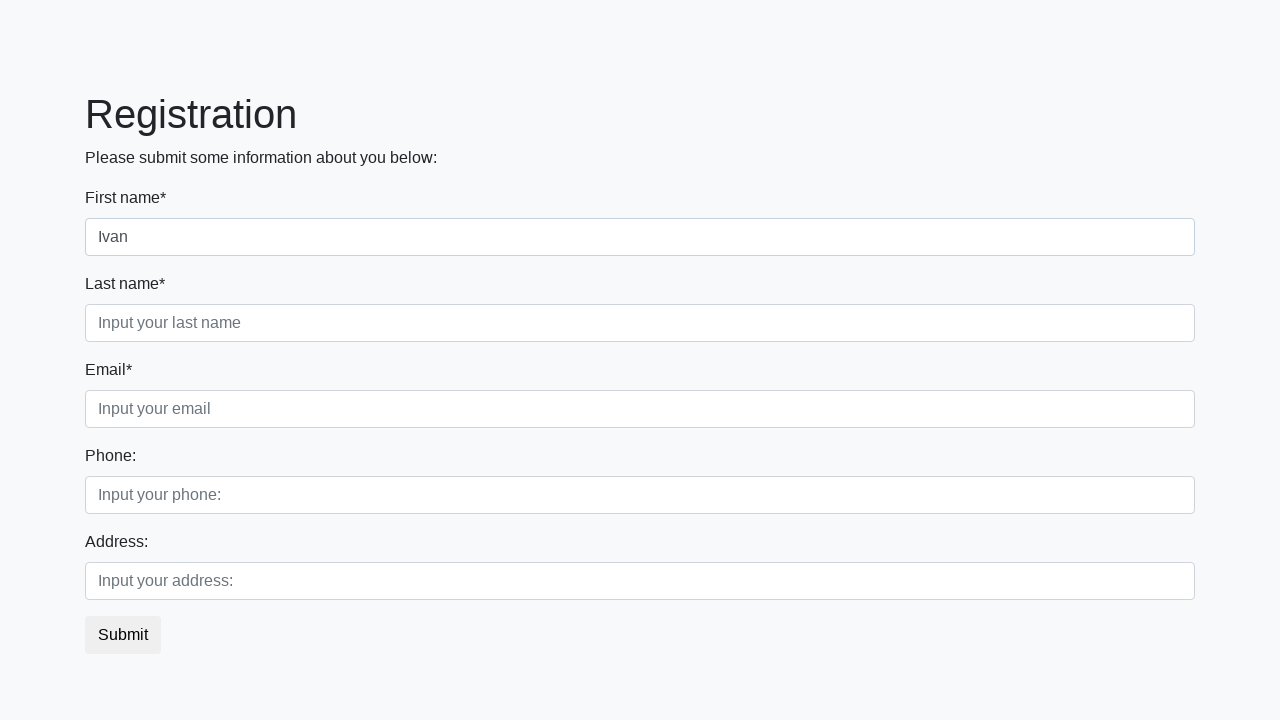

Filled last name field with 'Bobanski' on .first_block .form-group.second_class input
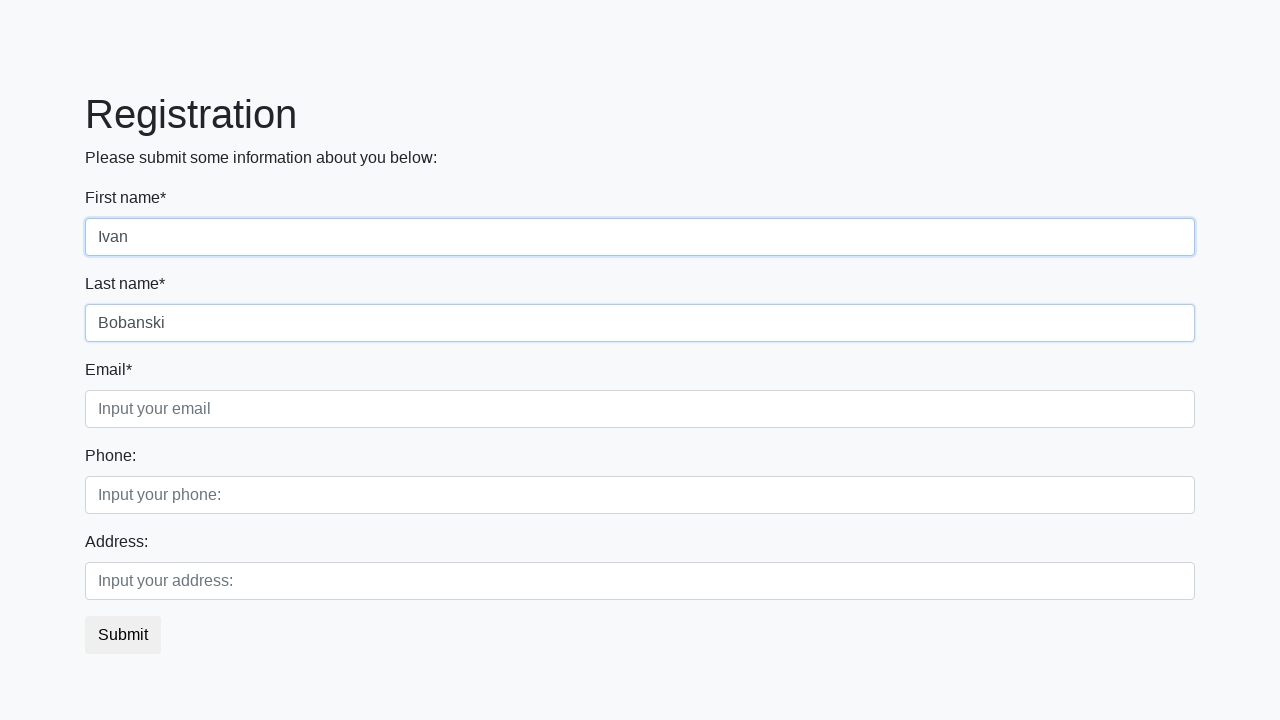

Filled email field with 'ivan@example.com' on .first_block .form-group.third_class input
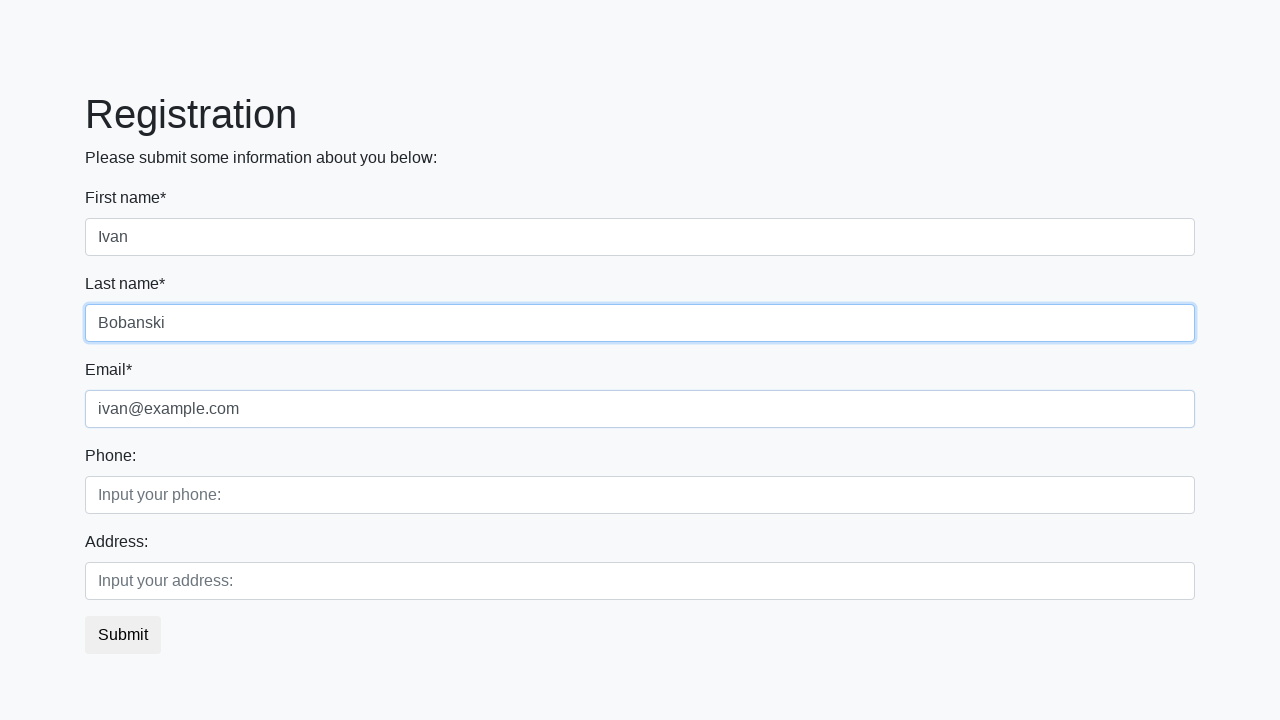

Clicked submit button to register at (123, 635) on button.btn
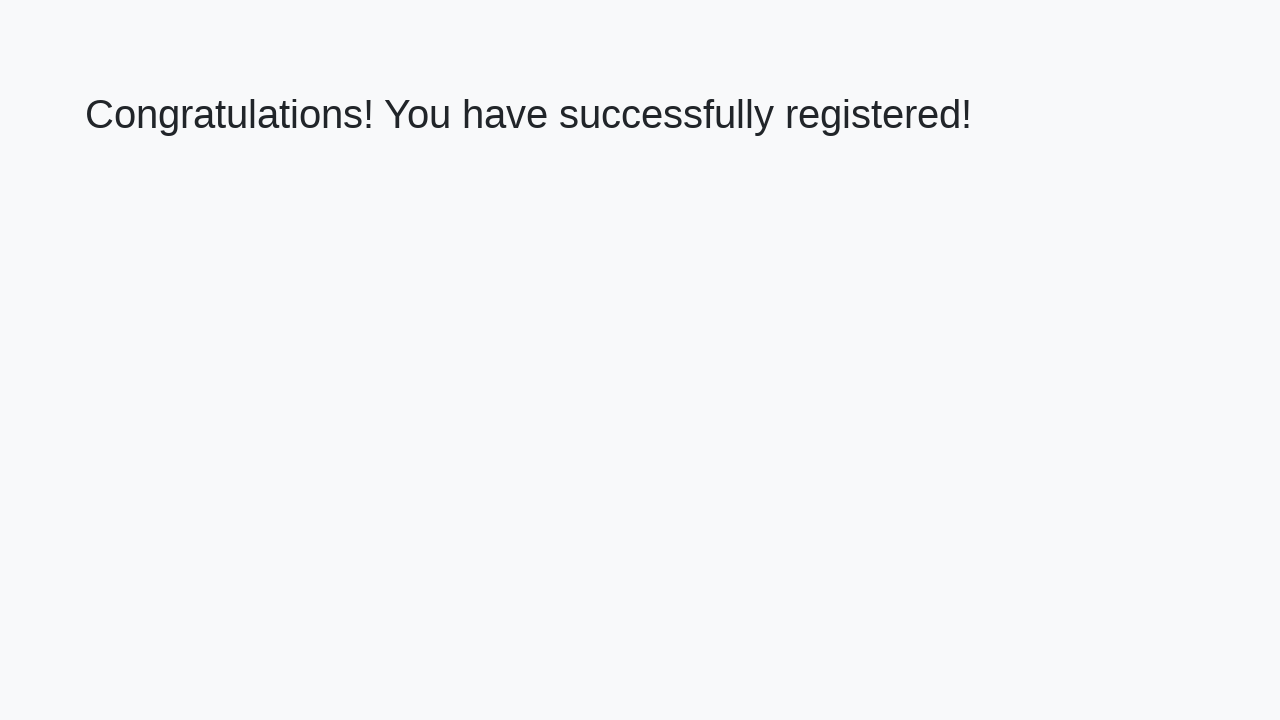

Success message heading loaded
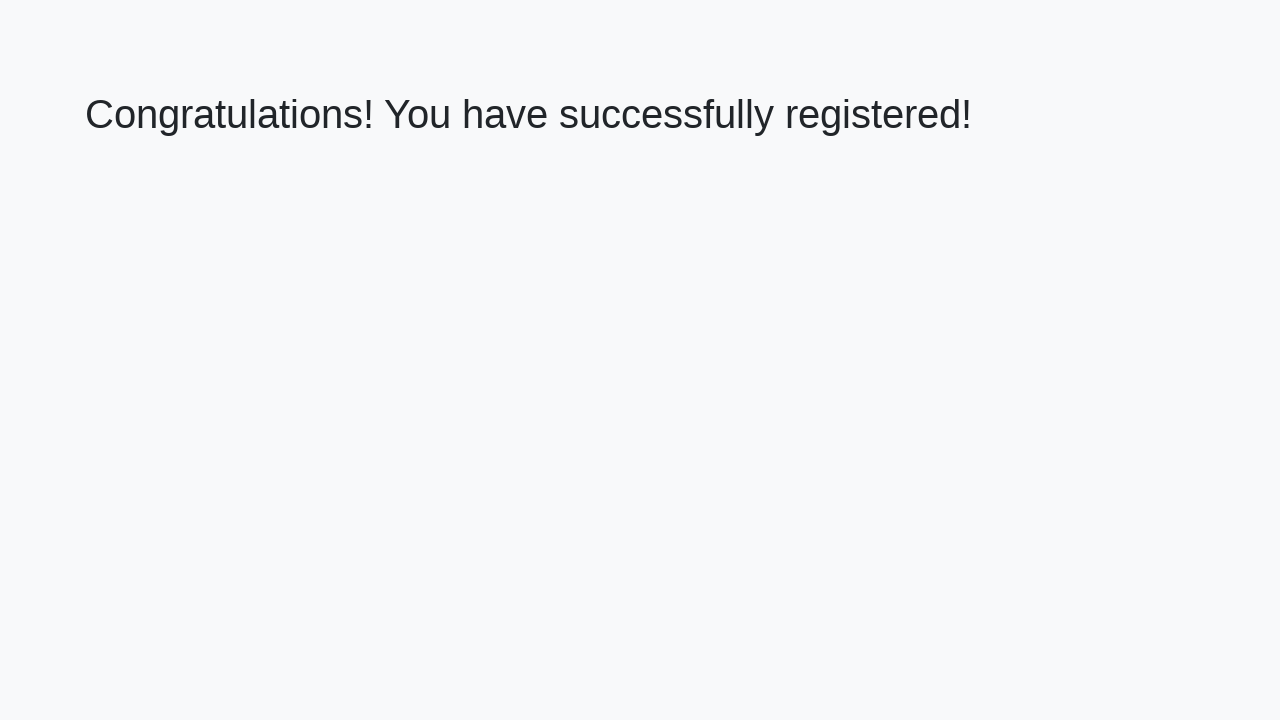

Retrieved success message text
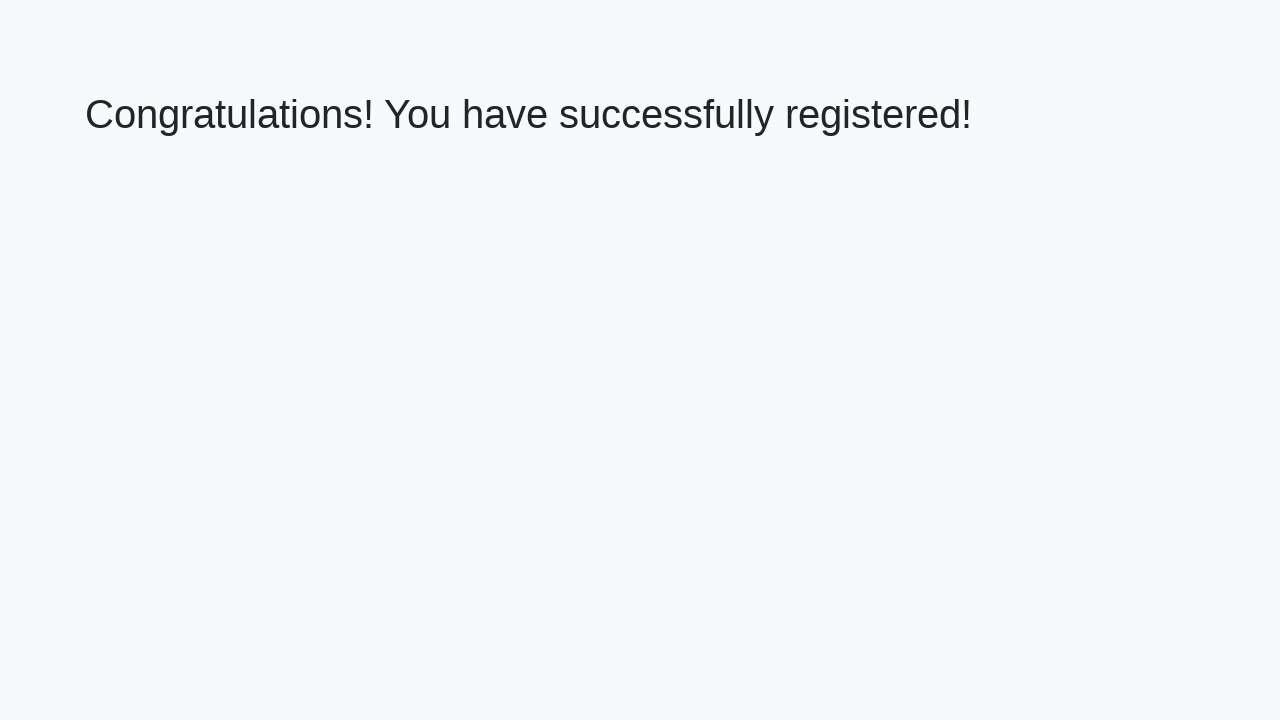

Verified success message: 'Congratulations! You have successfully registered!'
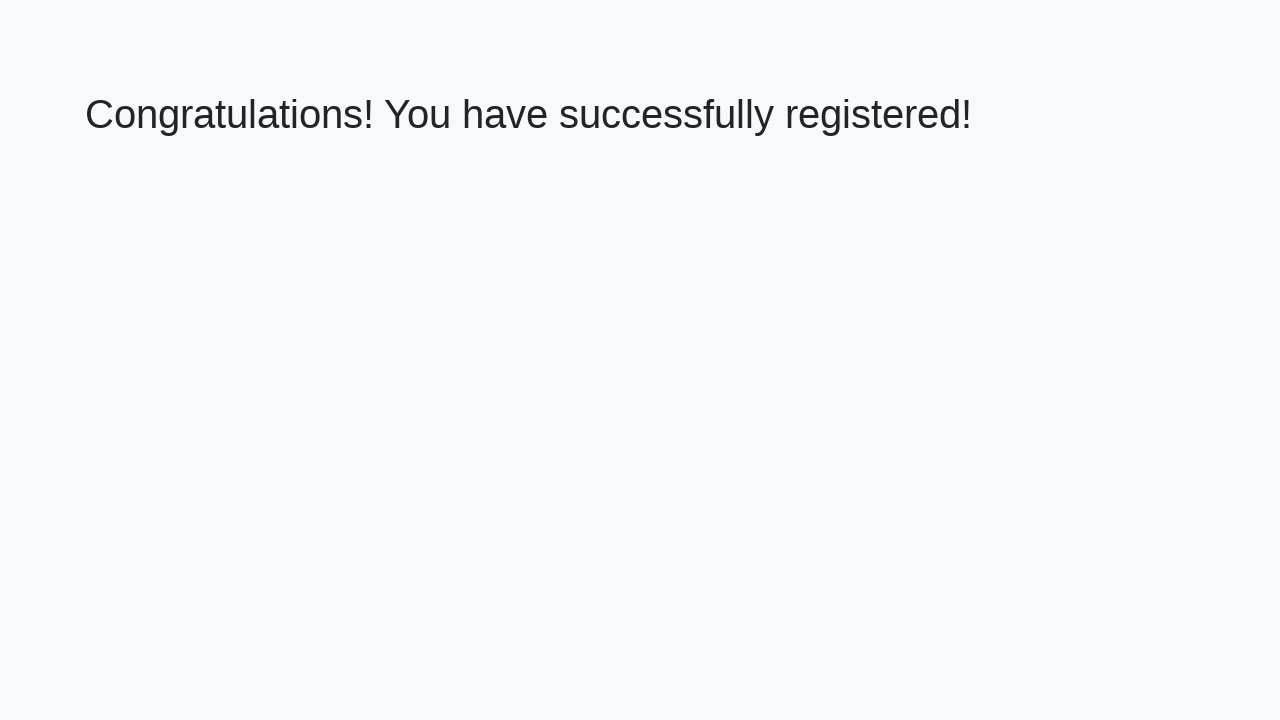

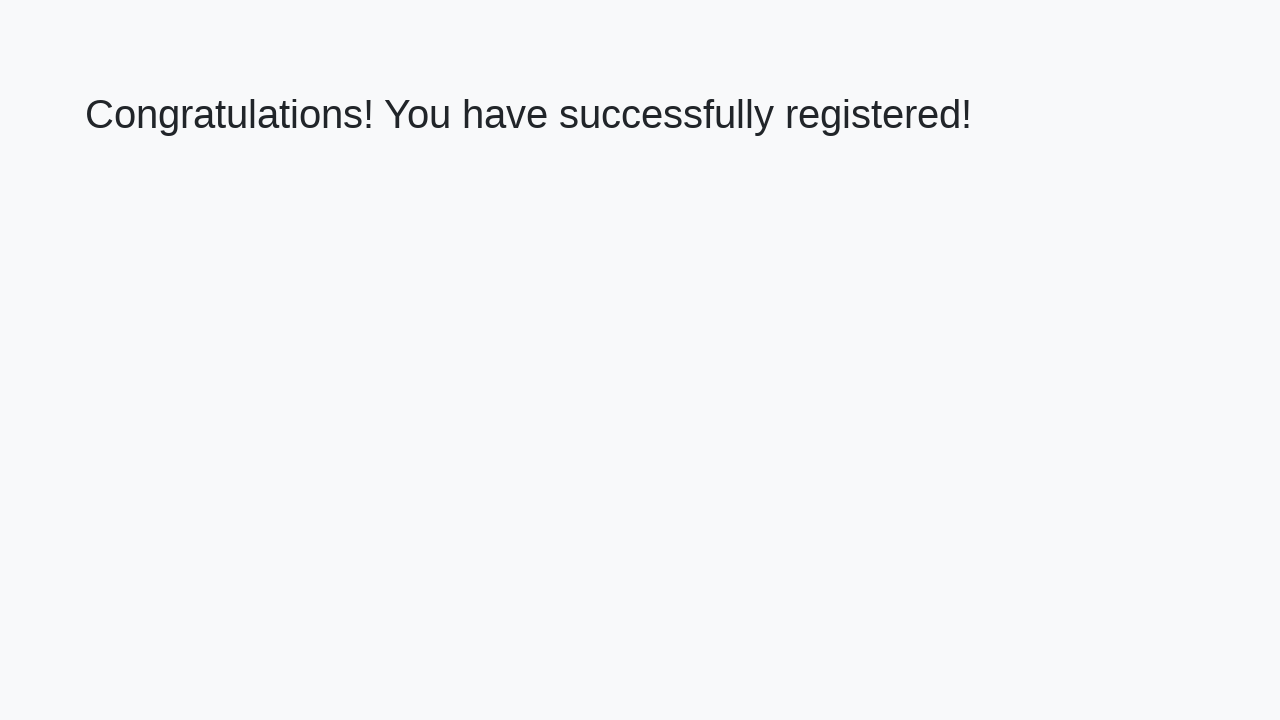